Tests e-commerce application by browsing products, selecting Selenium product, and adding it to cart while blocking image and CSS resources for performance testing

Starting URL: https://rahulshettyacademy.com/angularAppdemo/

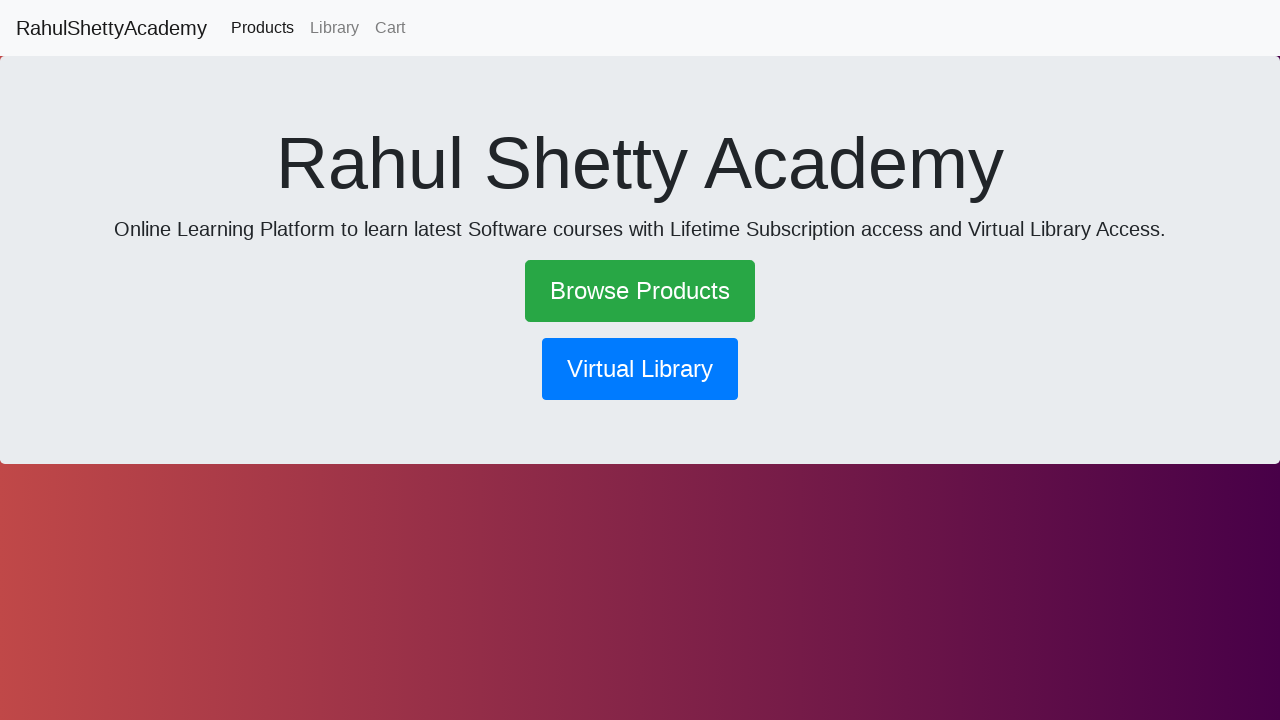

Clicked 'Browse Products' link at (640, 291) on a:text('Browse Products')
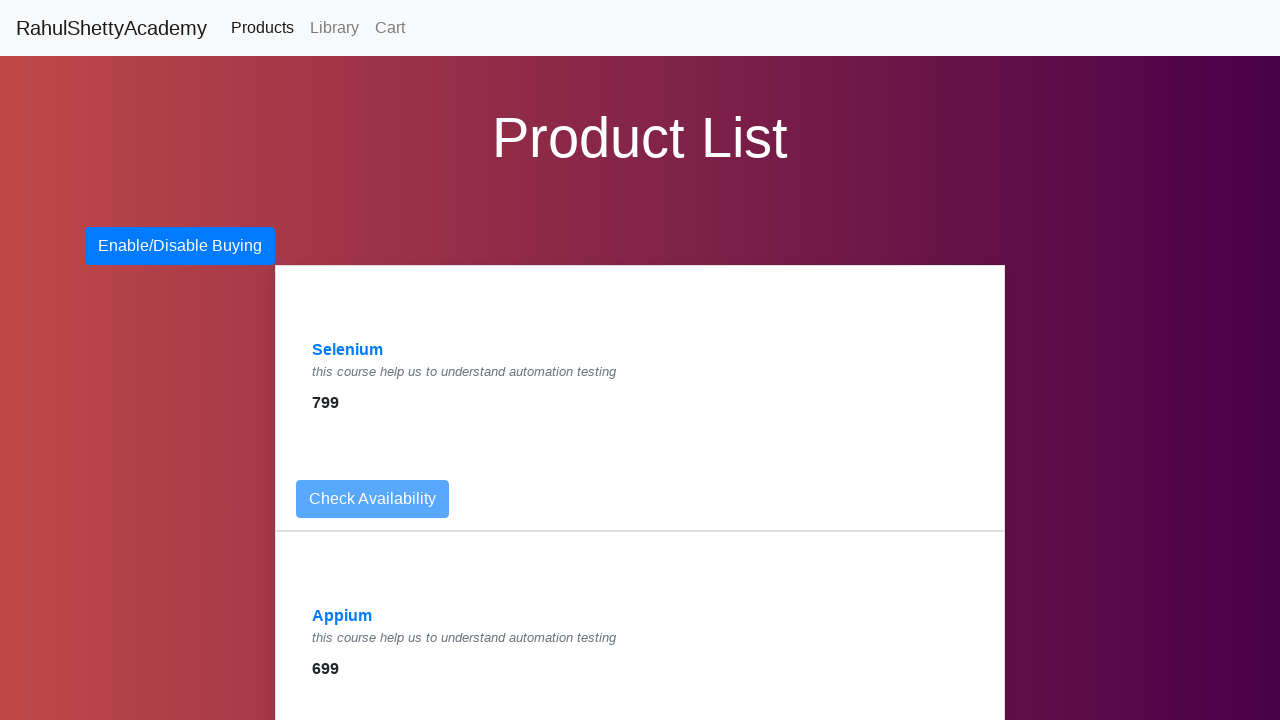

Clicked 'Selenium' product link at (348, 350) on a:text('Selenium')
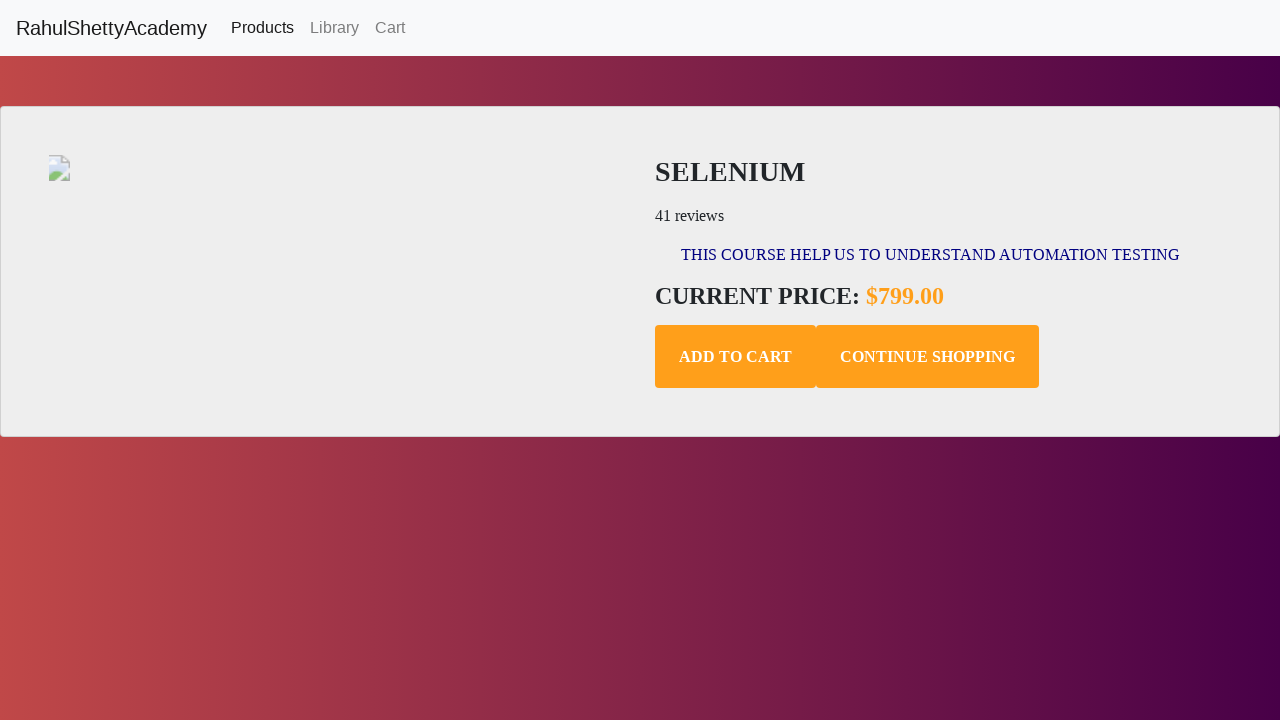

Clicked 'Add to cart' button for Selenium product at (736, 357) on .add-to-cart
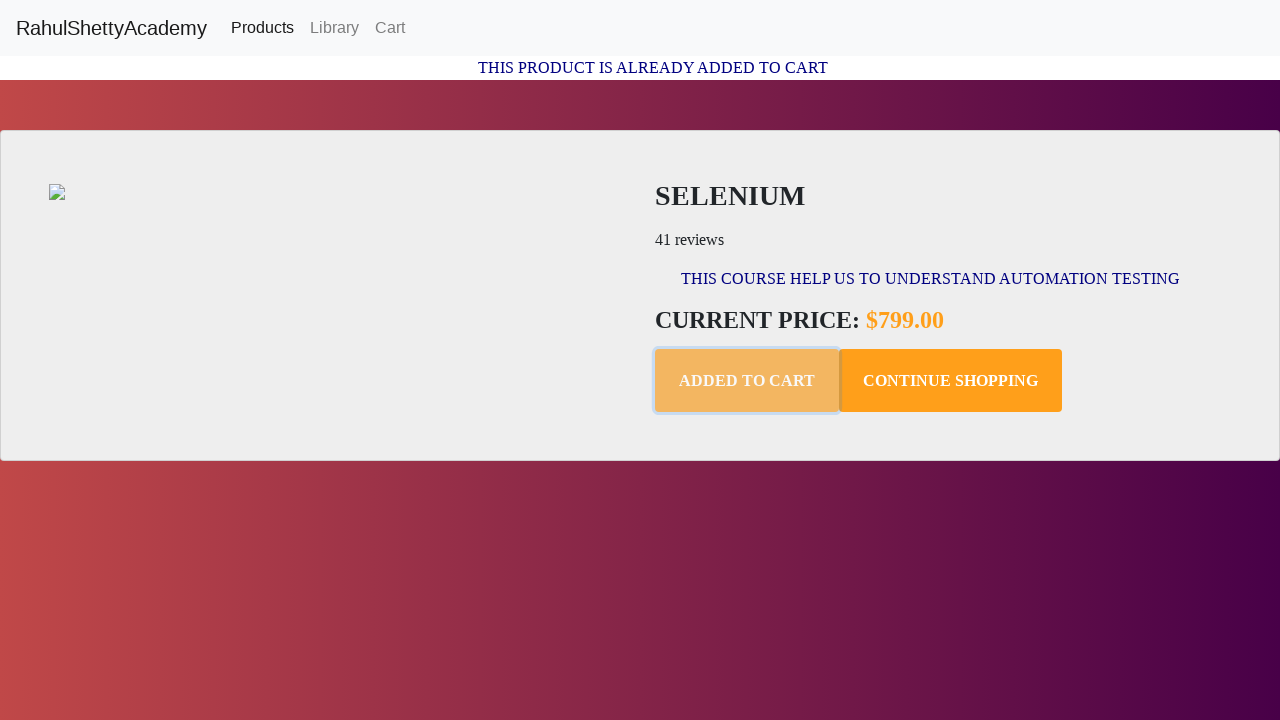

Retrieved cart text: 'This Product is already added to Cart'
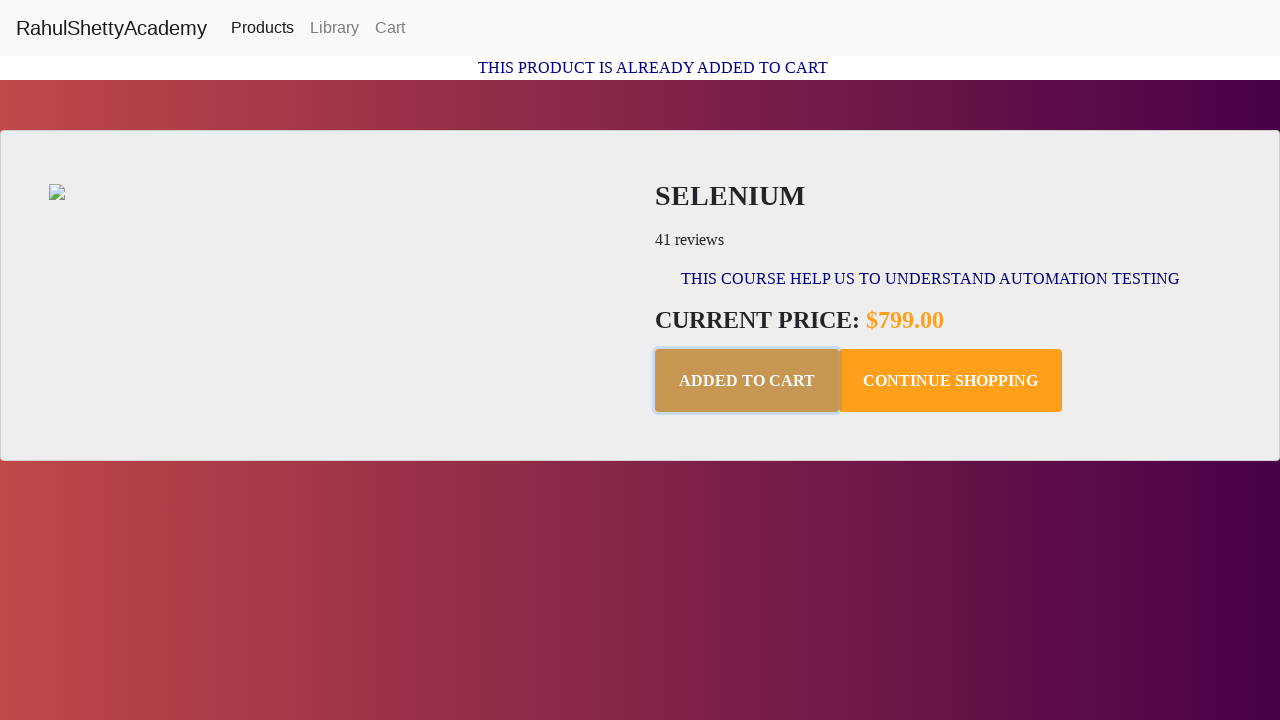

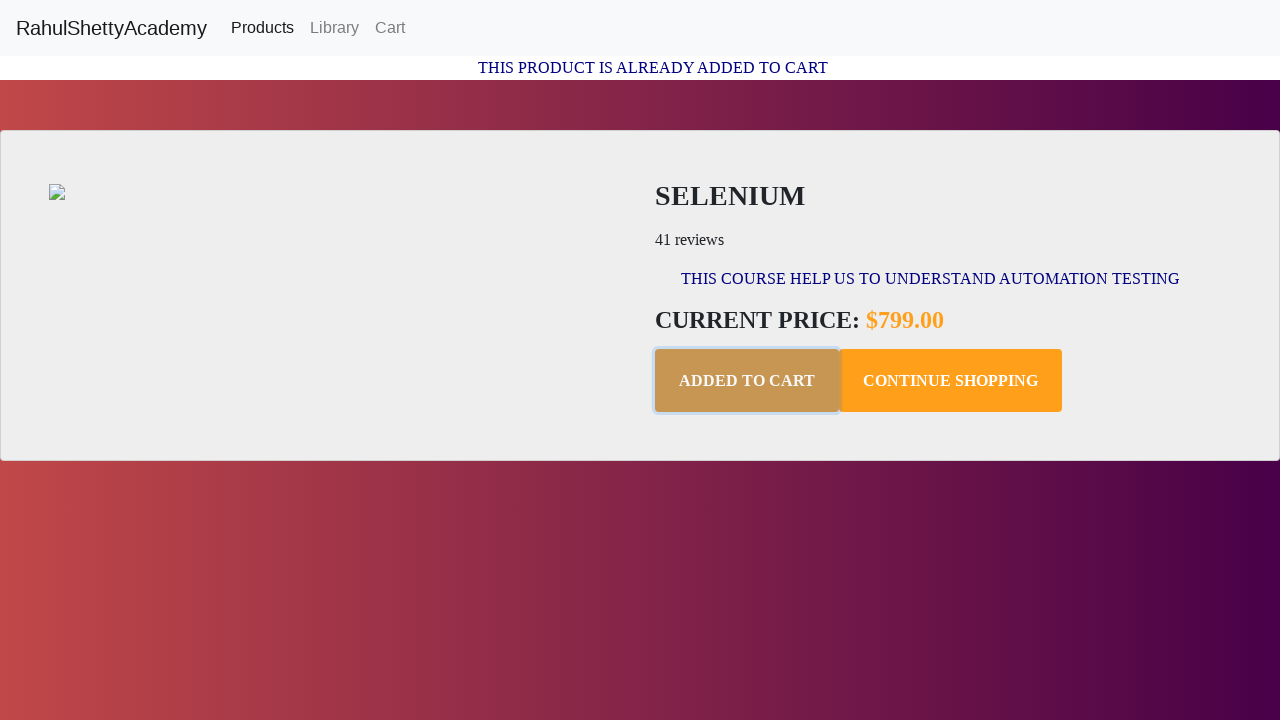